Tests a registration form by filling in first name, surname, email, and phone fields, then submitting and verifying successful registration message.

Starting URL: https://suninjuly.github.io/registration1.html

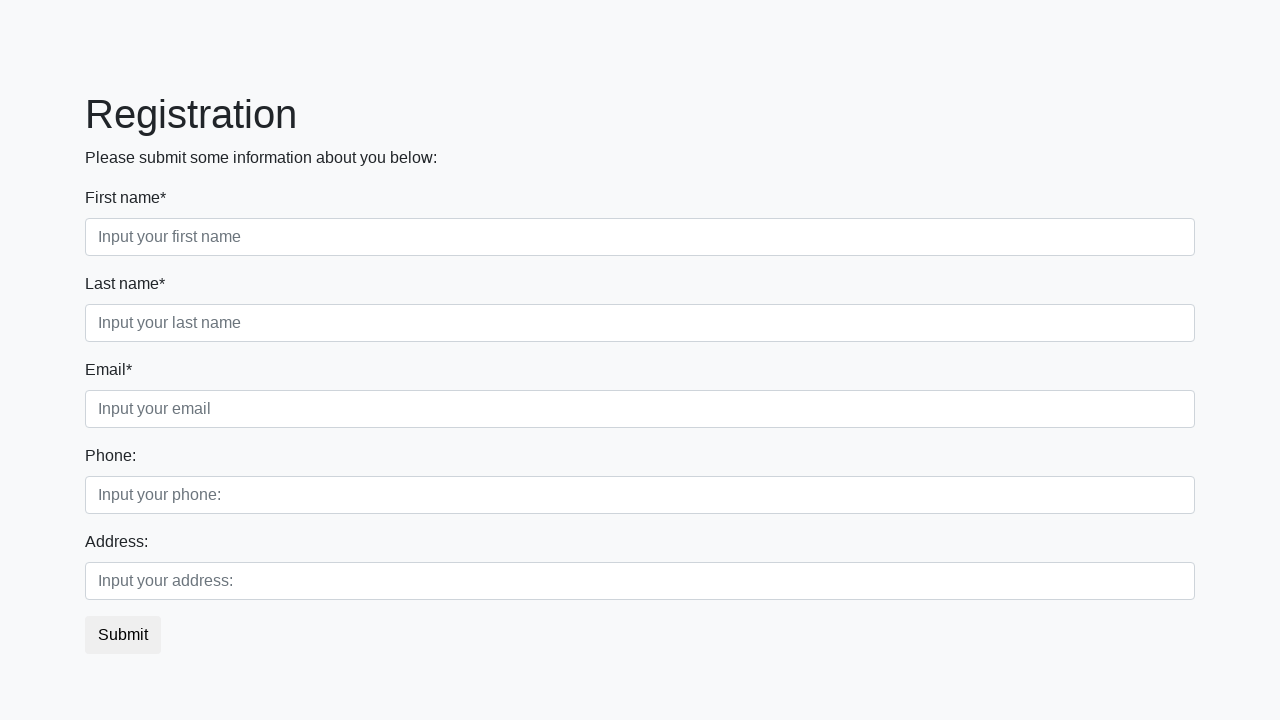

Clicked first name field at (640, 237) on .first
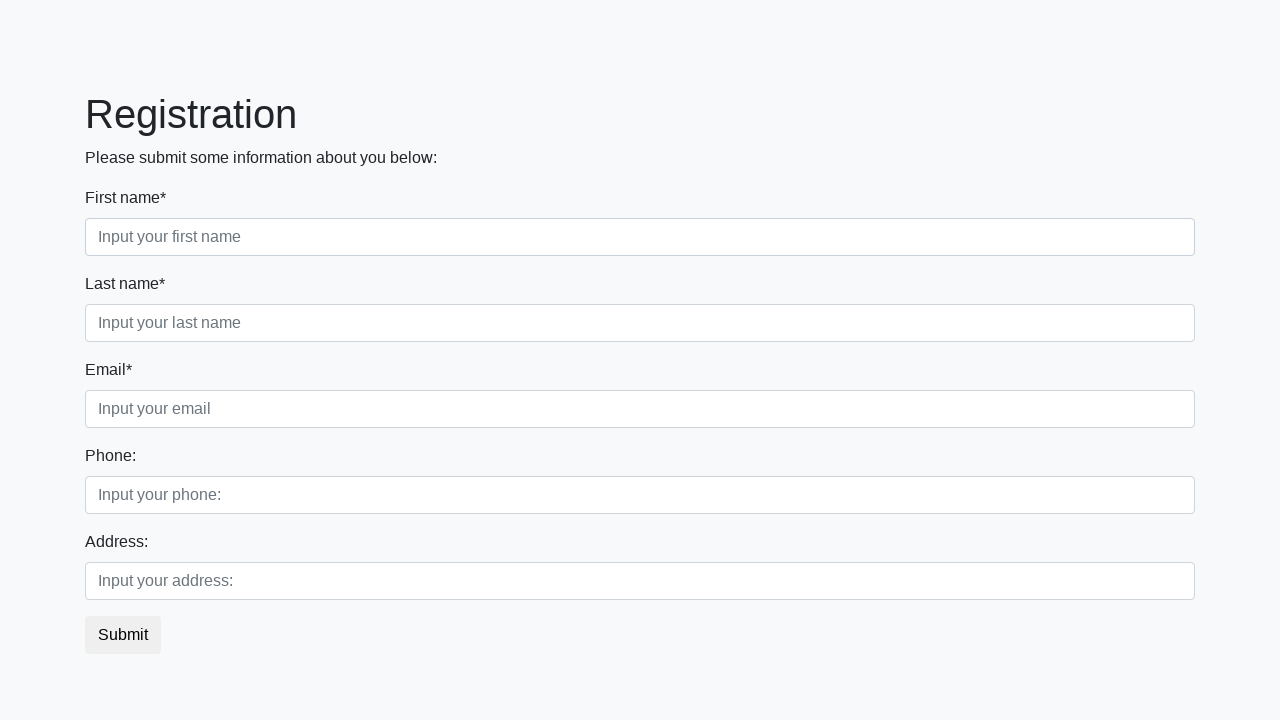

Filled first name field with 'Michael' on .first
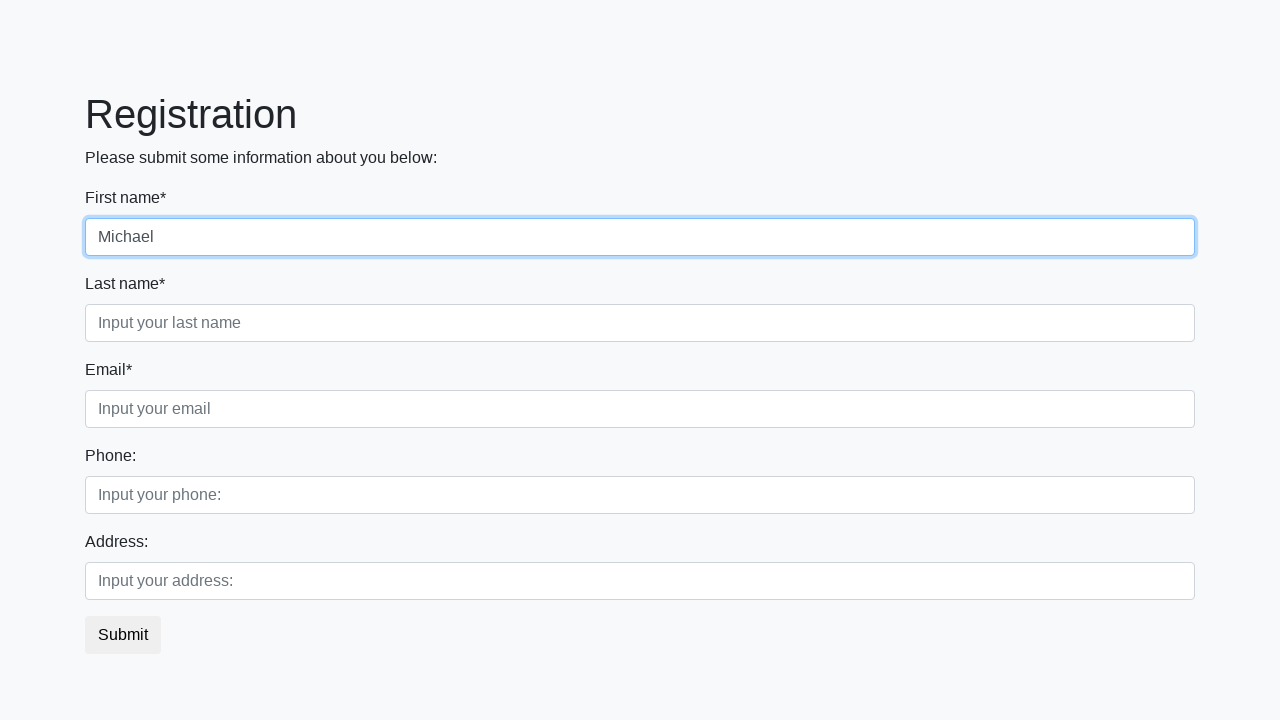

Clicked surname field at (640, 323) on .second
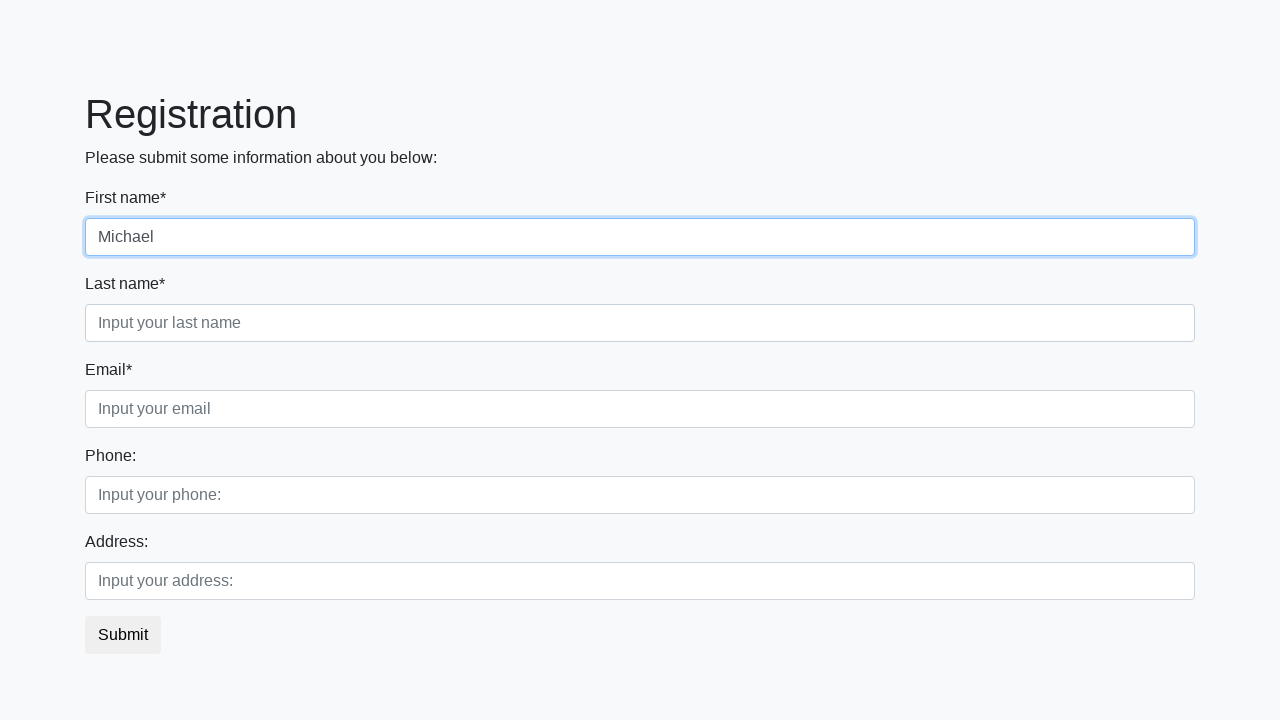

Filled surname field with 'Johnson' on .second
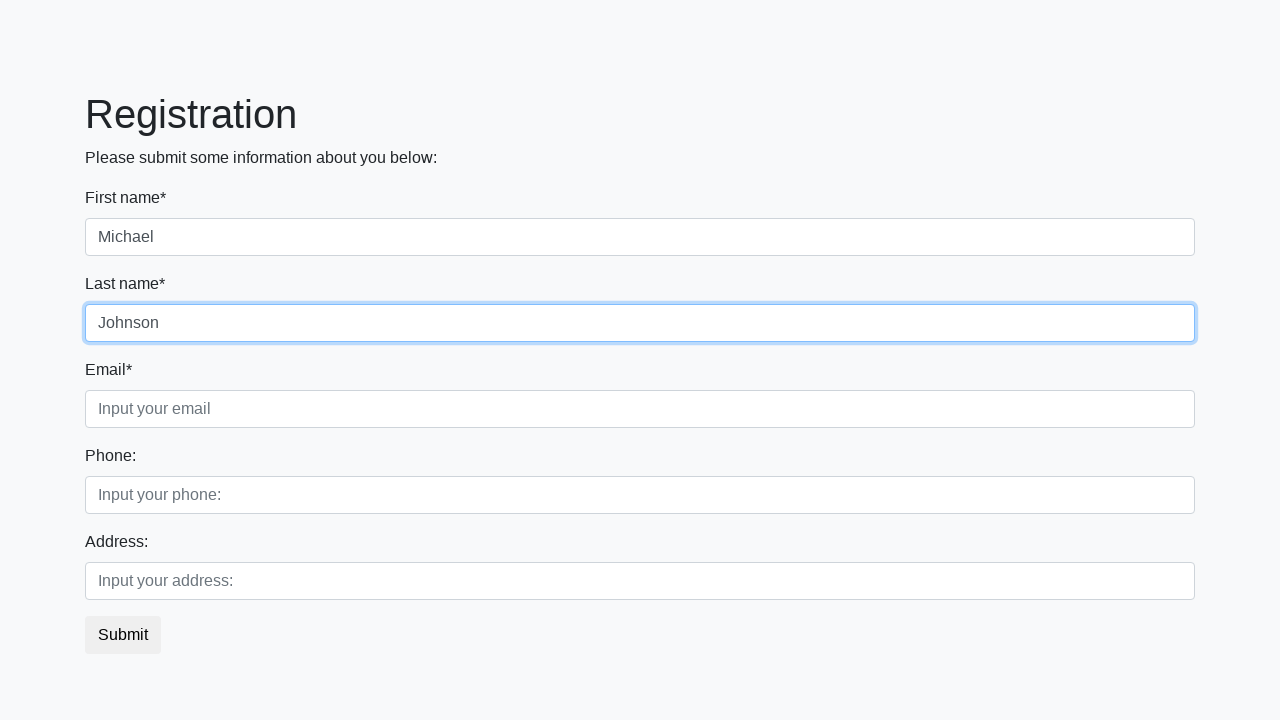

Clicked email field at (640, 409) on .third
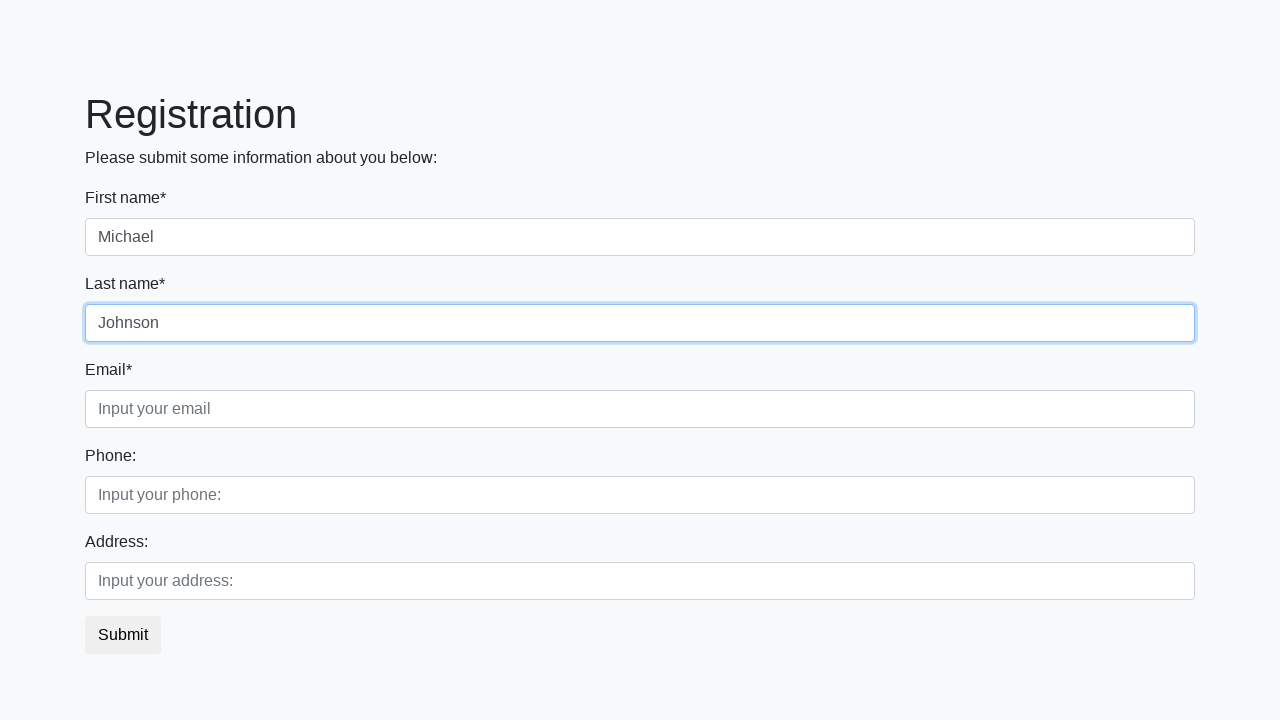

Filled email field with 'michael.johnson@example.com' on .third
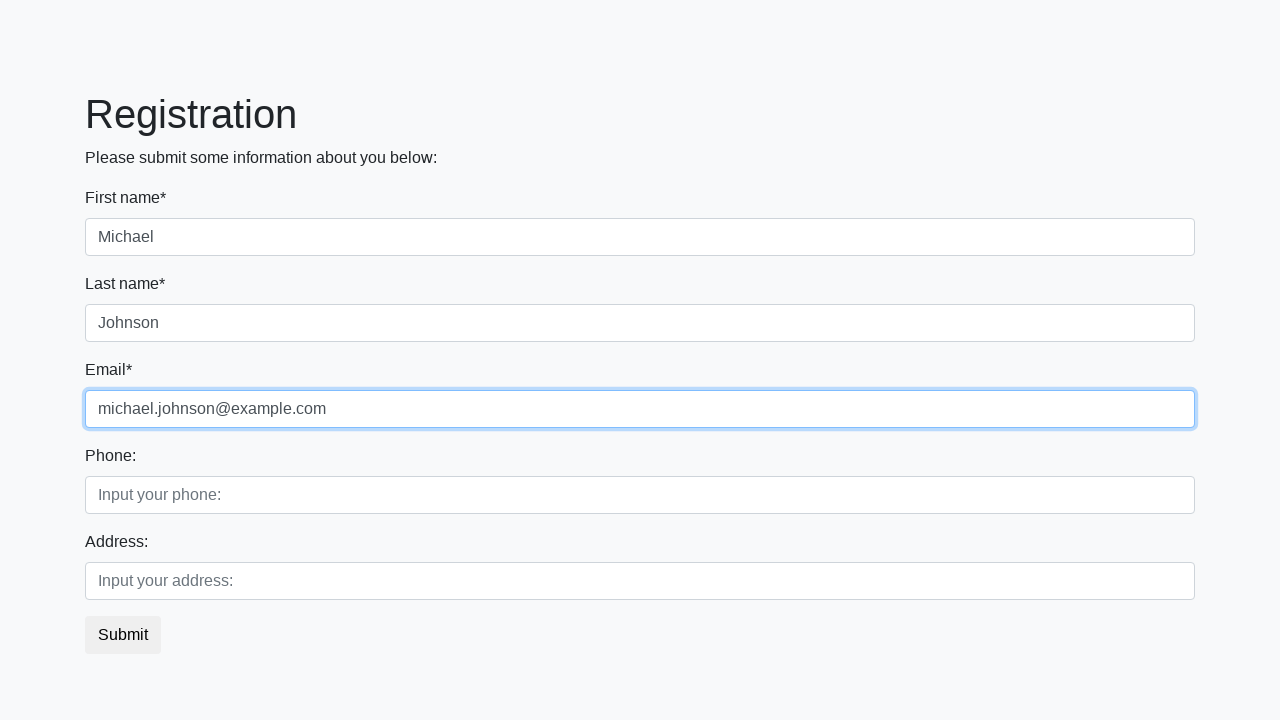

Clicked phone field at (640, 237) on [placeholder='Input your first name']
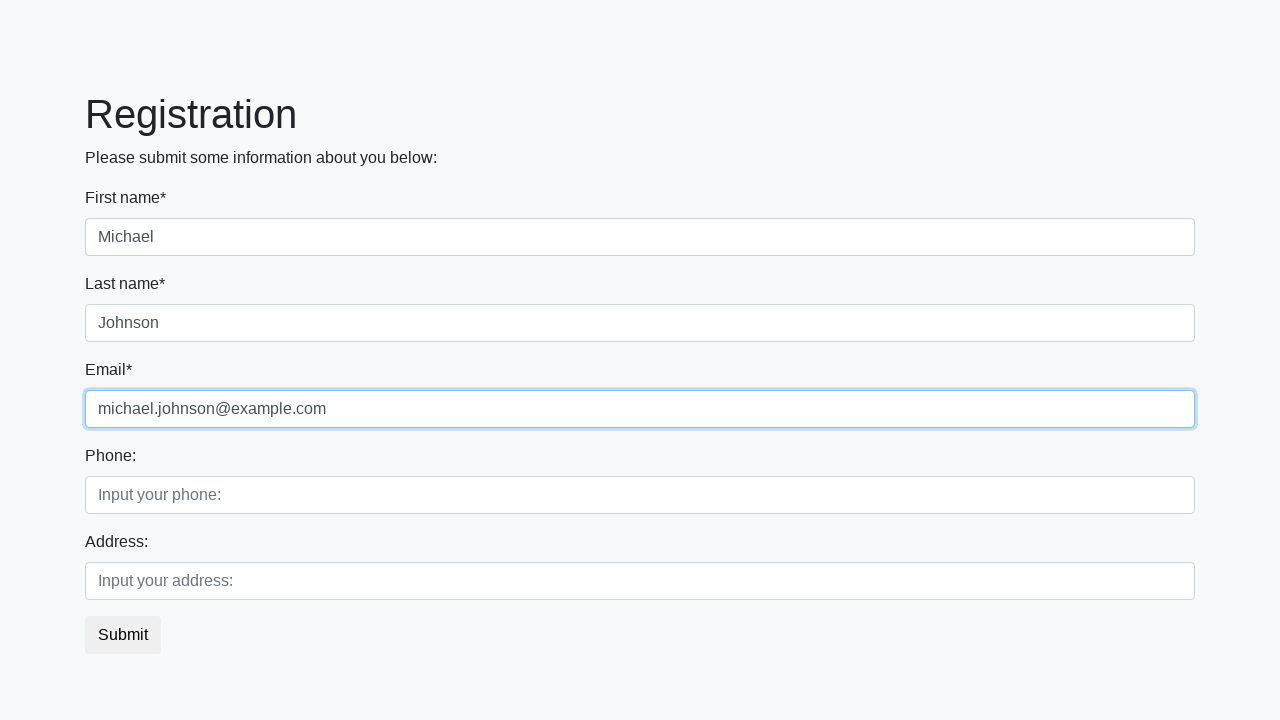

Filled phone field with '+79001234567' on [placeholder='Input your first name']
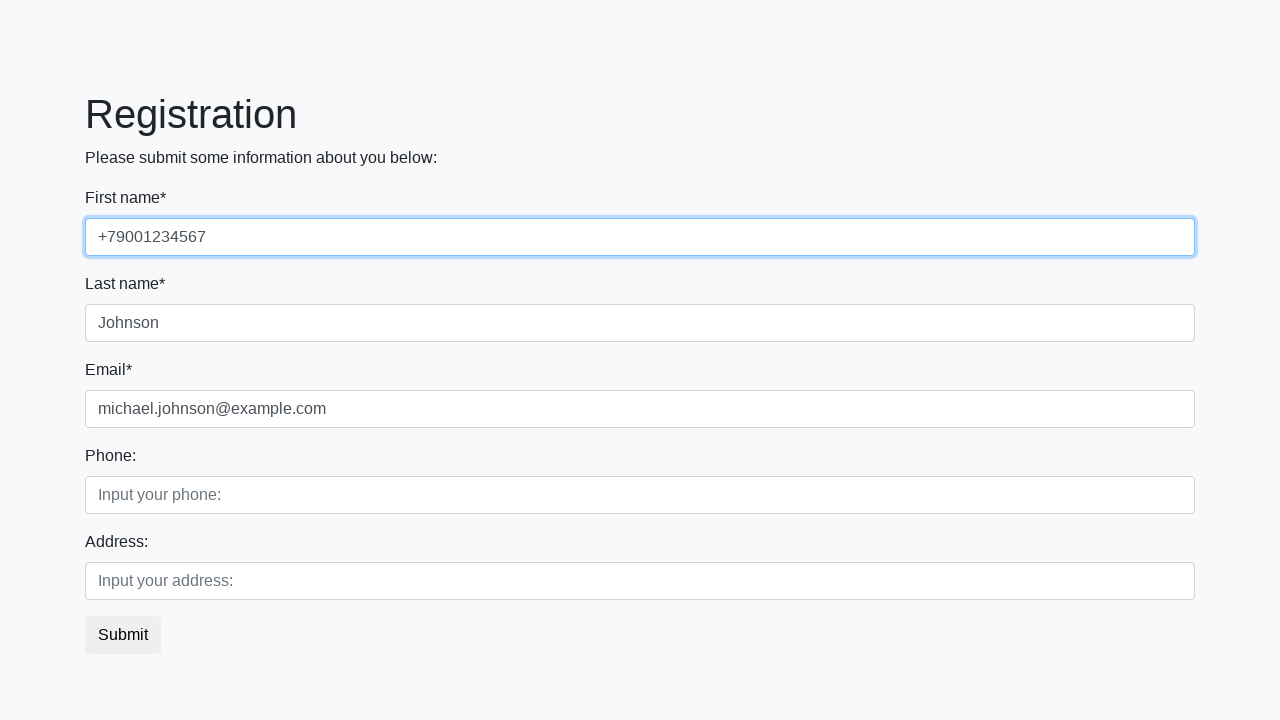

Clicked submit button at (123, 635) on button.btn
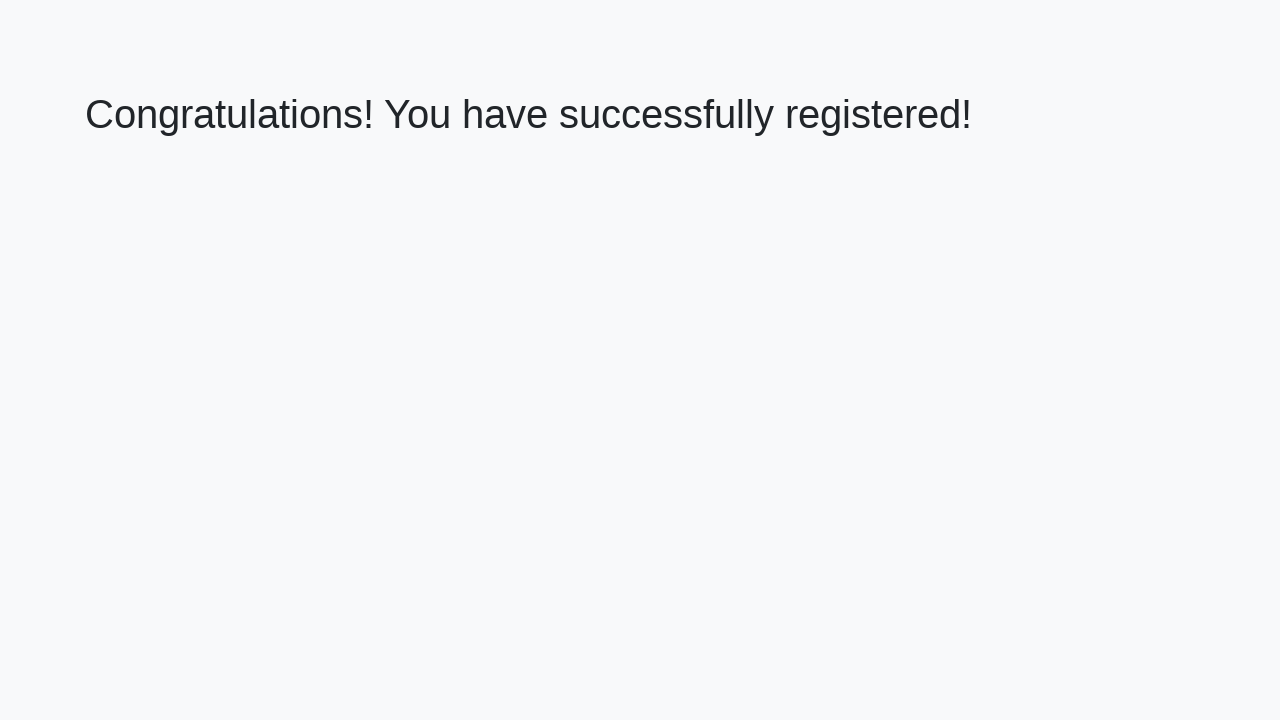

Success message loaded - registration completed
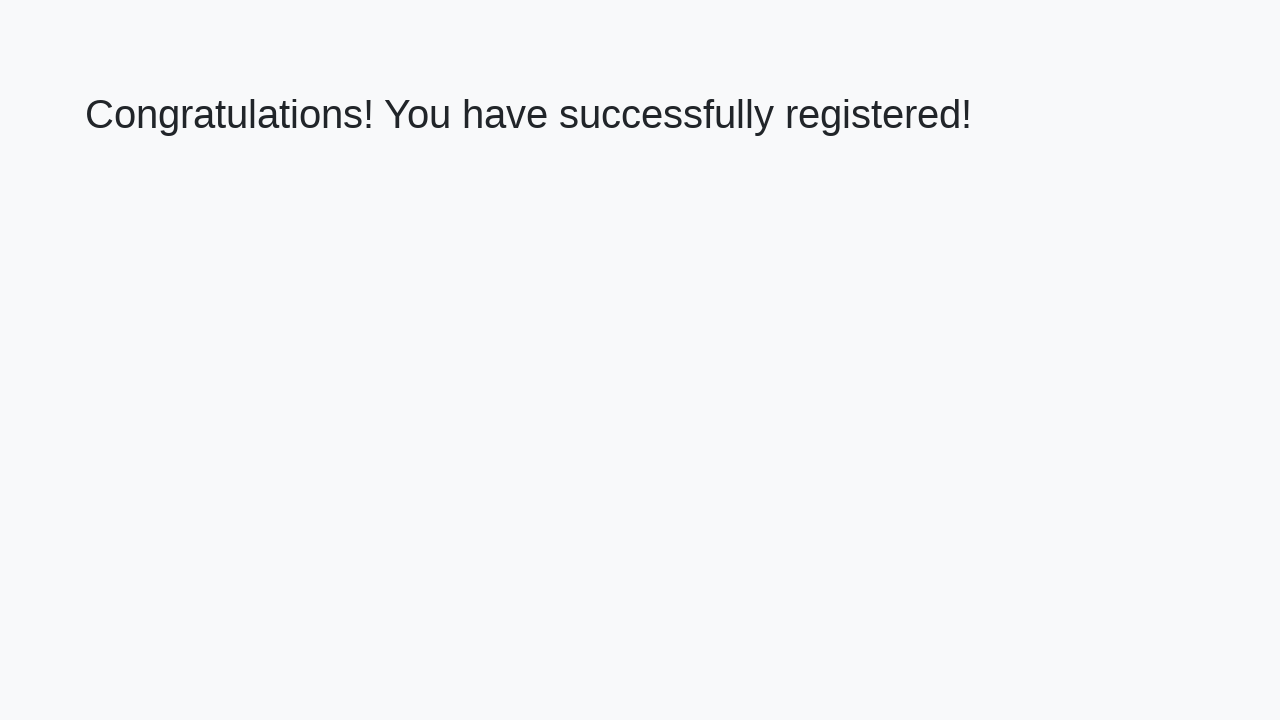

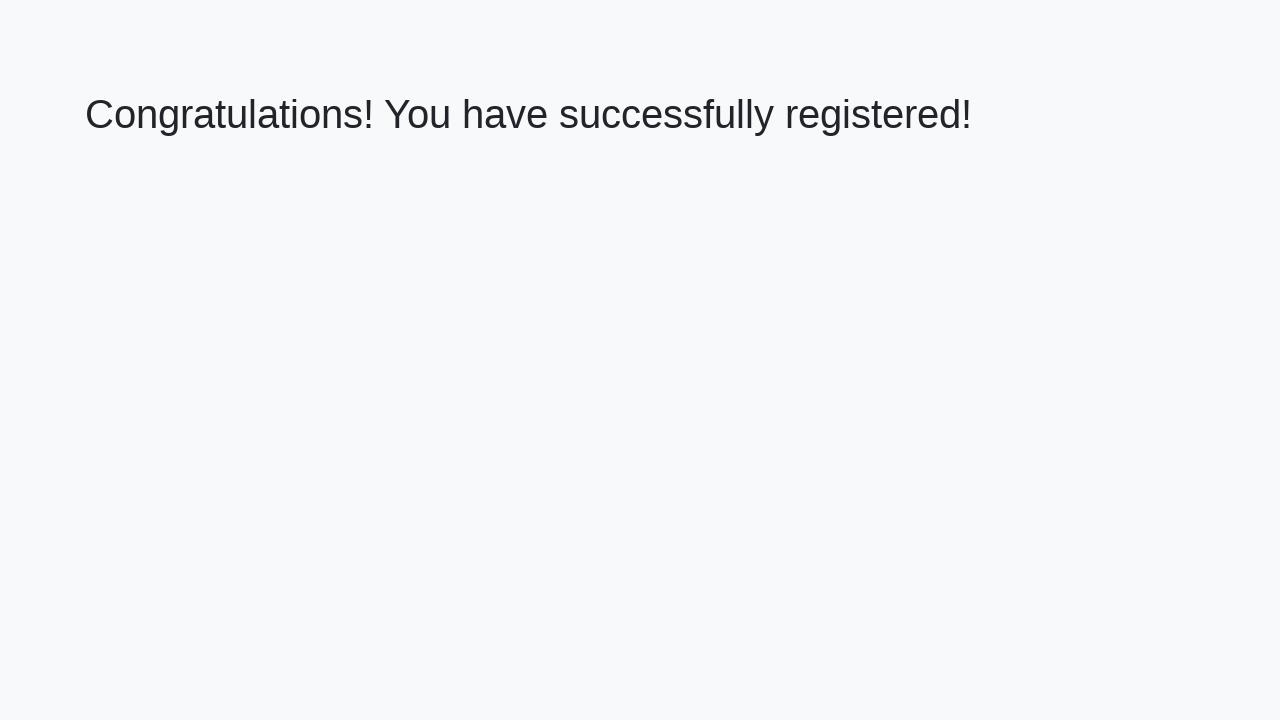